Opens the made.com homepage, retrieves the page title, and maximizes the browser window to verify the site is accessible.

Starting URL: http://www.made.com

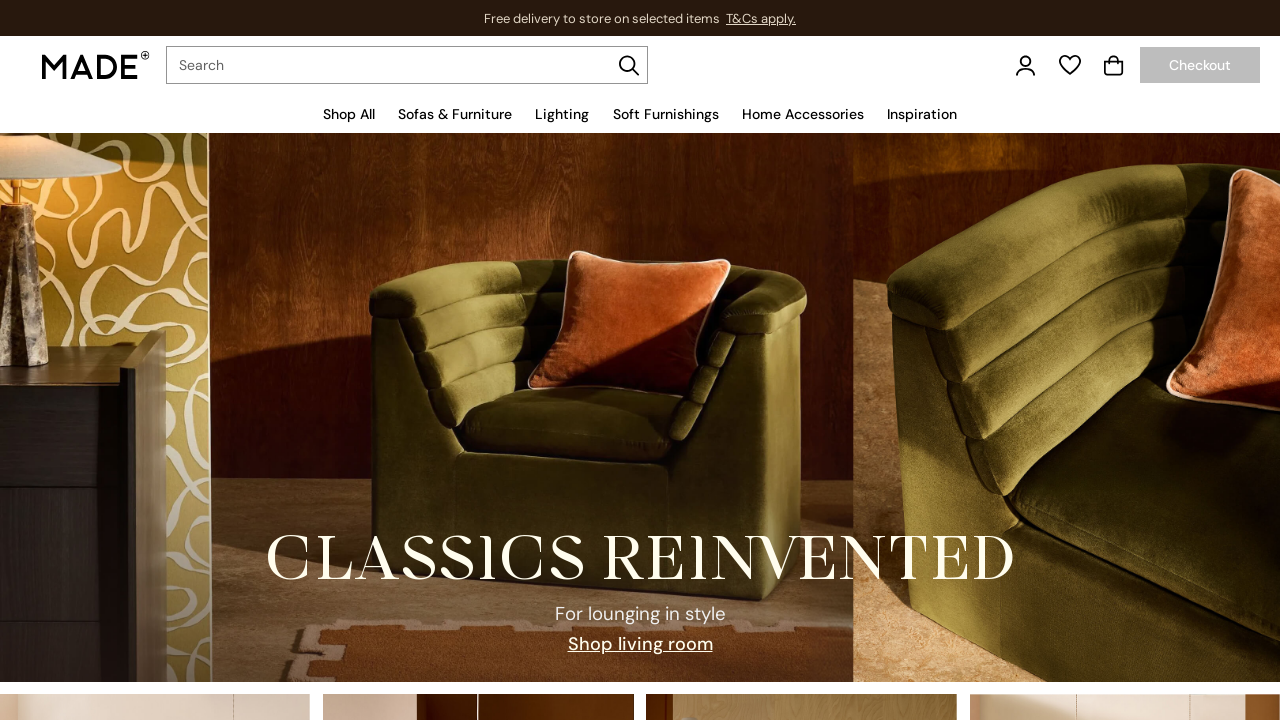

Retrieved page title from made.com homepage
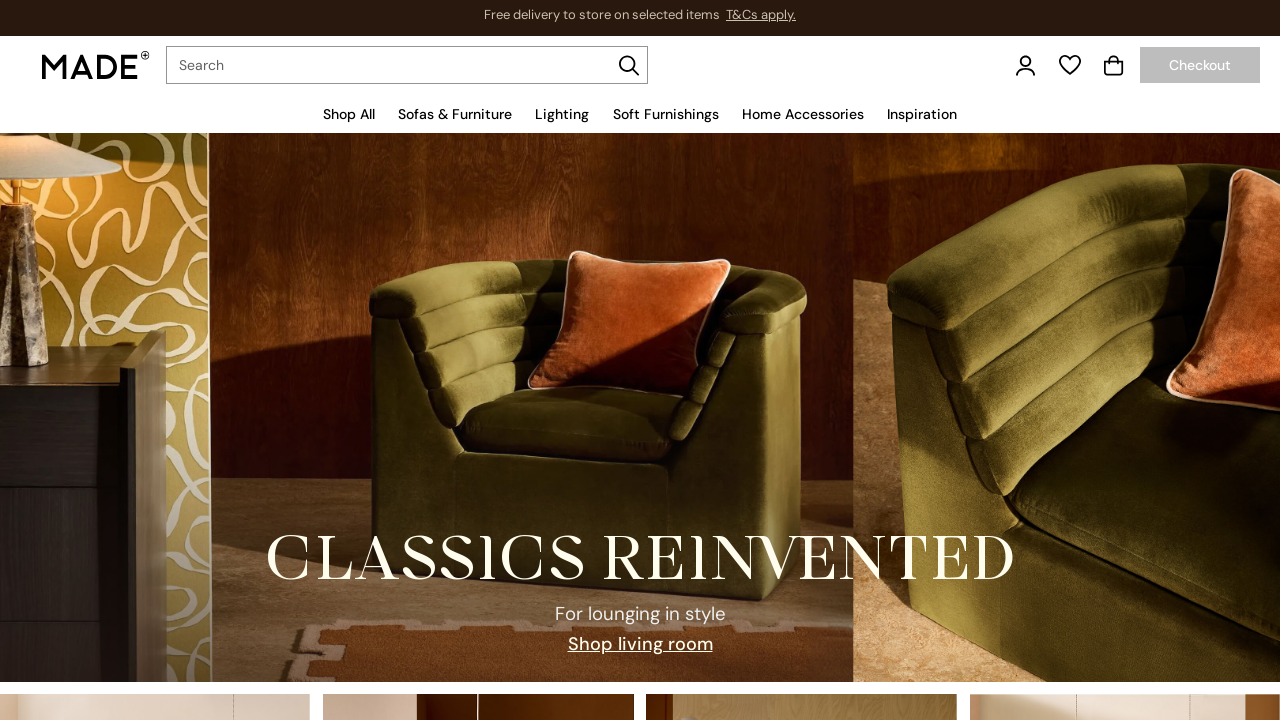

Printed page title to console
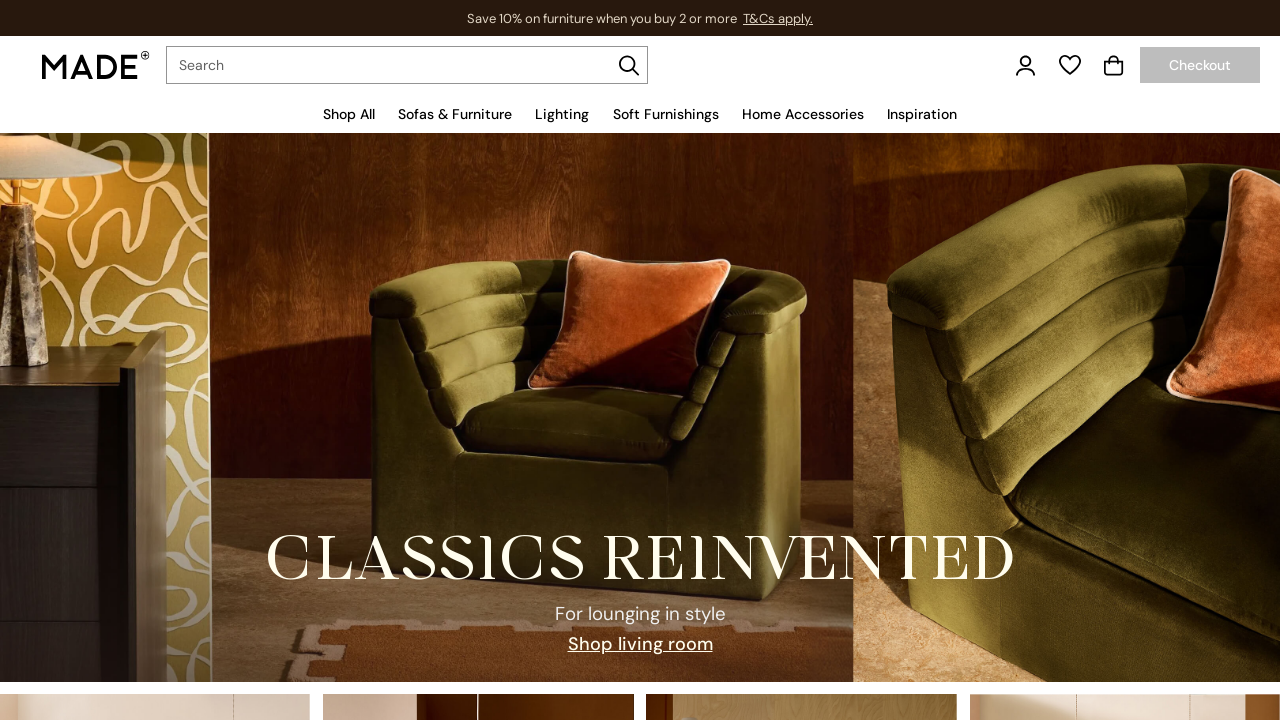

Maximized browser window to 1920x1080 viewport
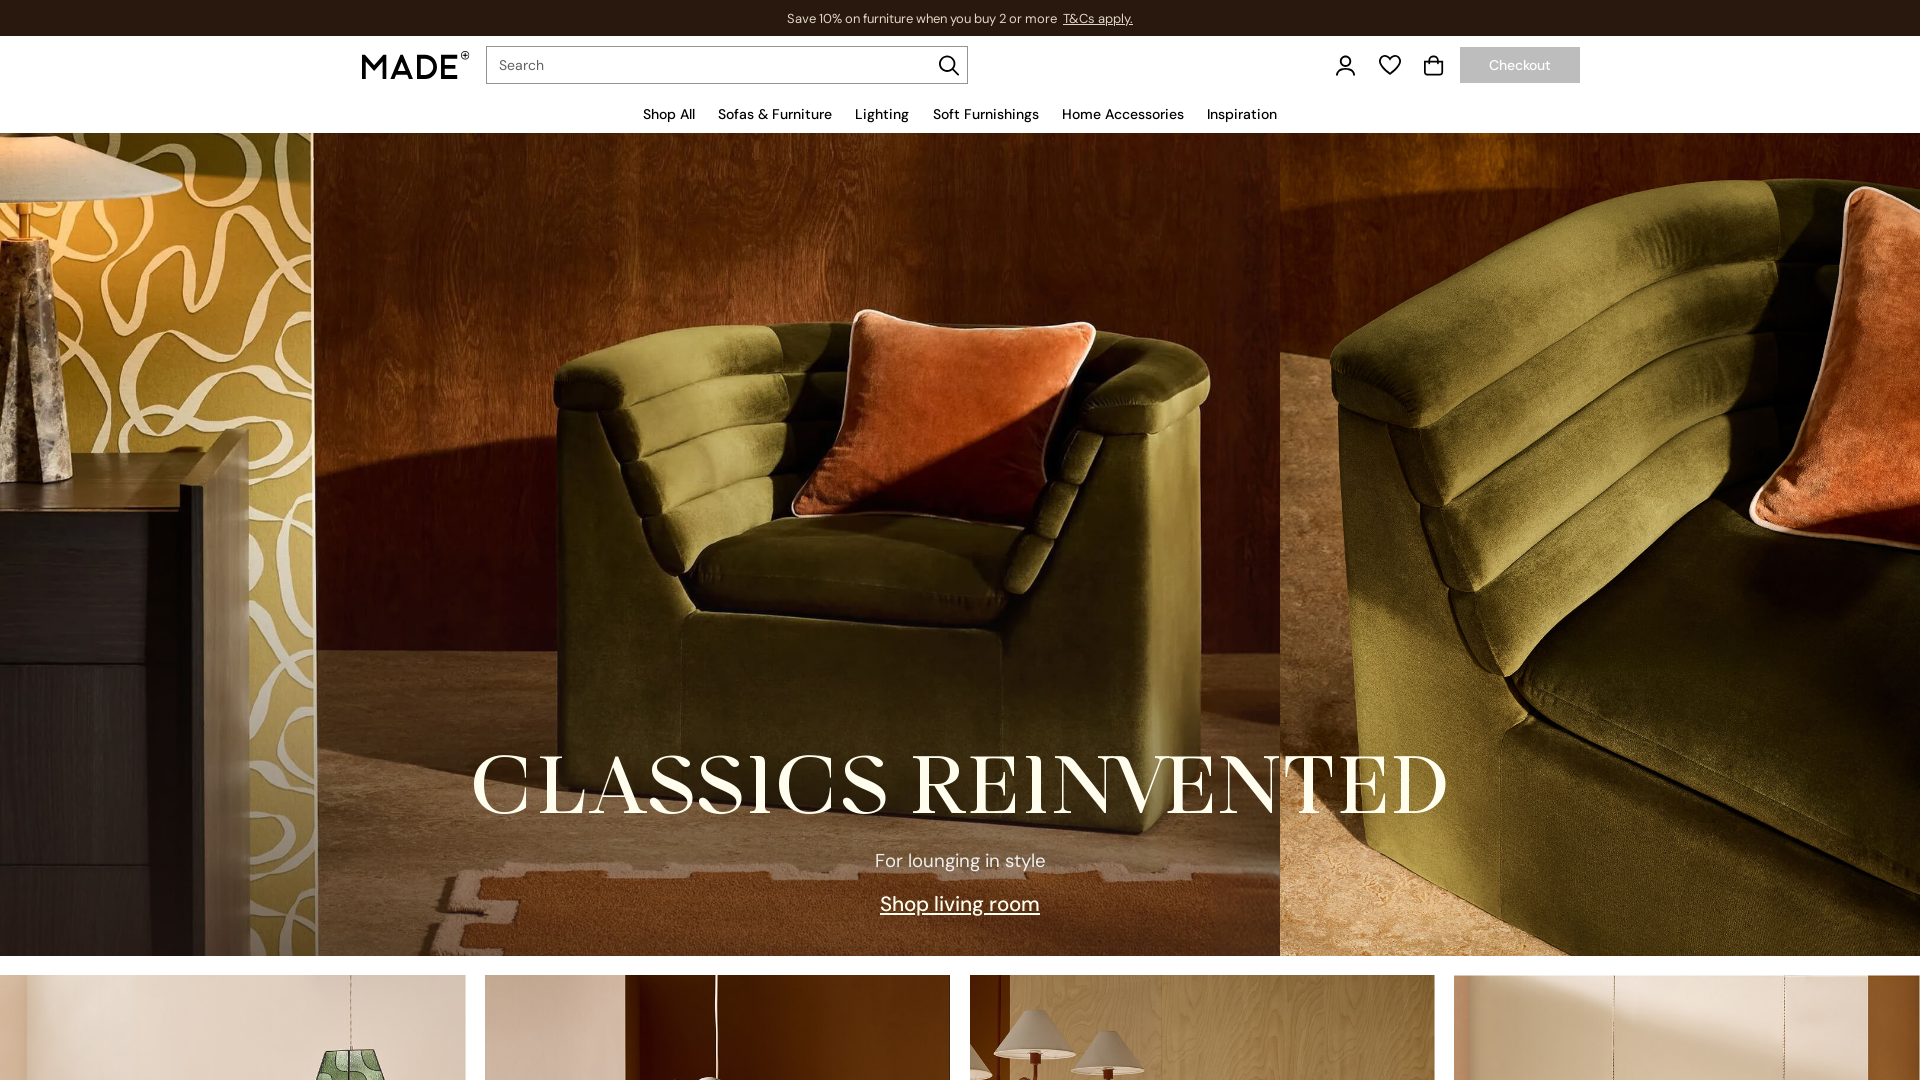

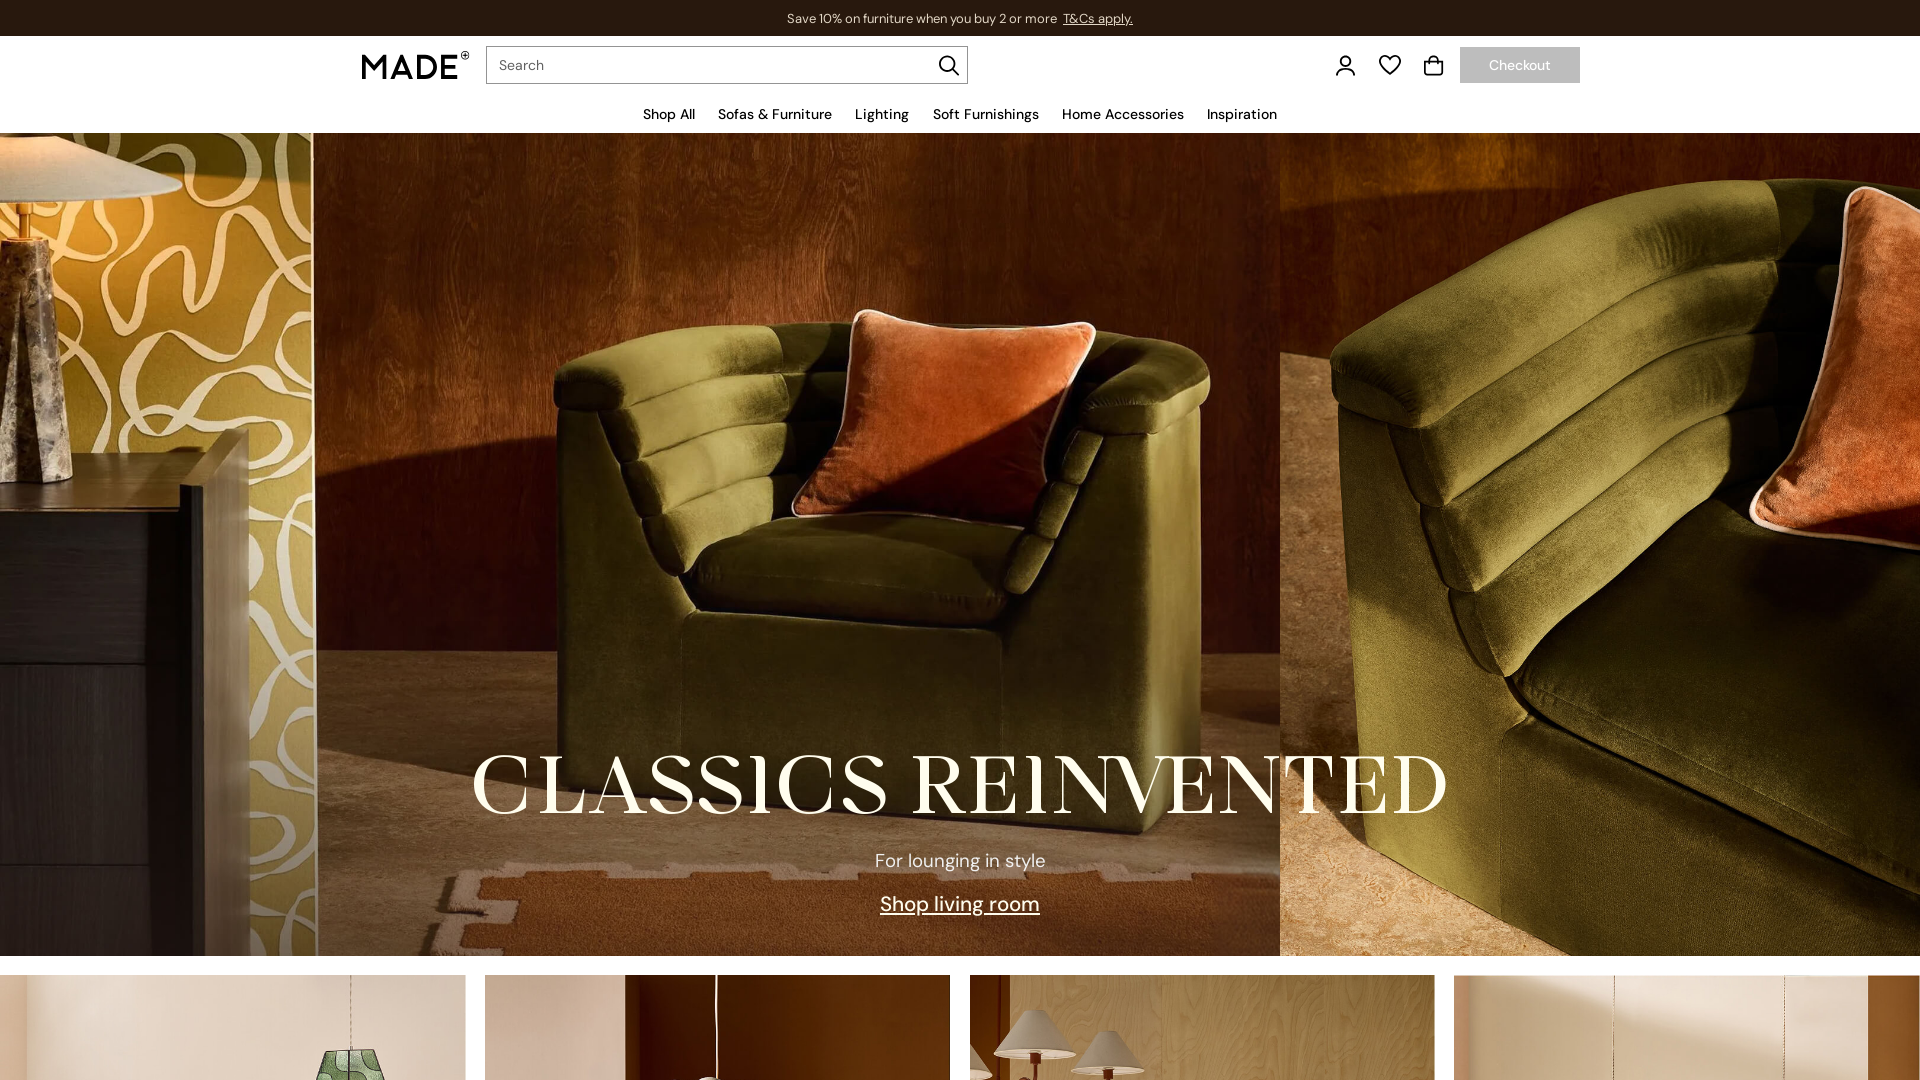